Tests the DemoQA Buttons functionality by performing double-click, right-click, and single-click actions on different buttons.

Starting URL: https://demoqa.com

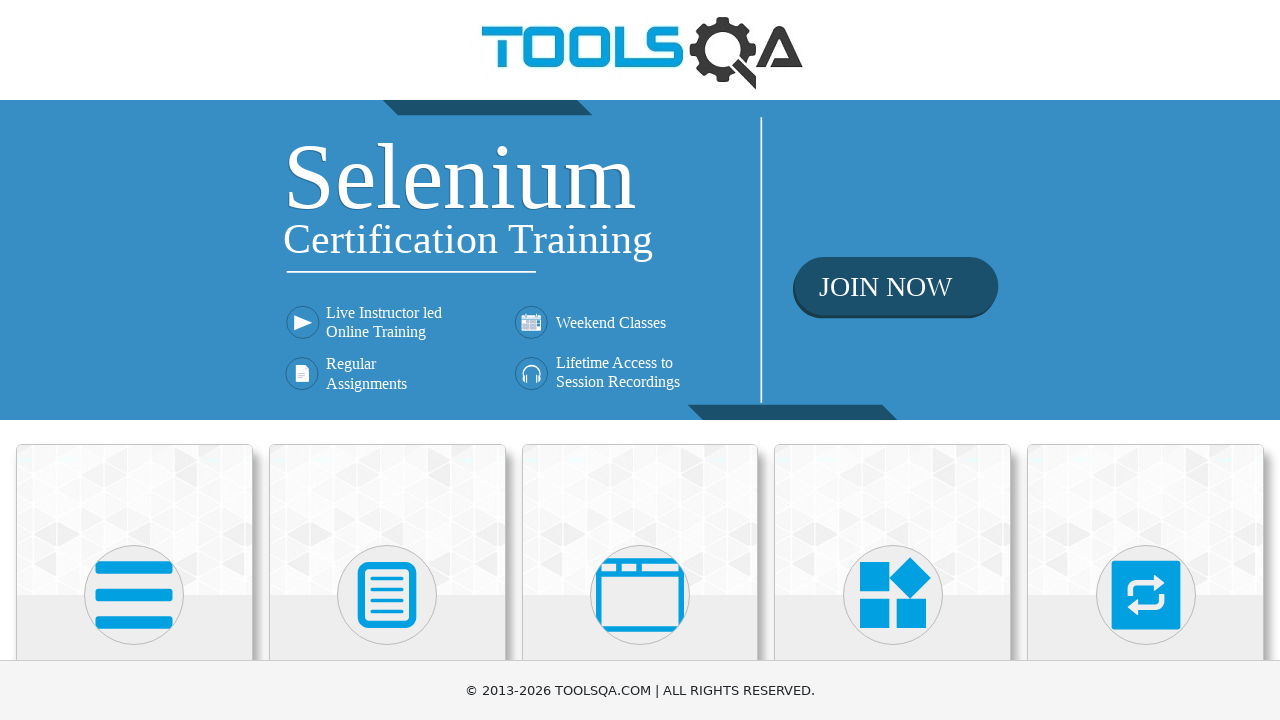

Clicked on Elements card at (134, 595) on (//div[@class='avatar mx-auto white'])[1]
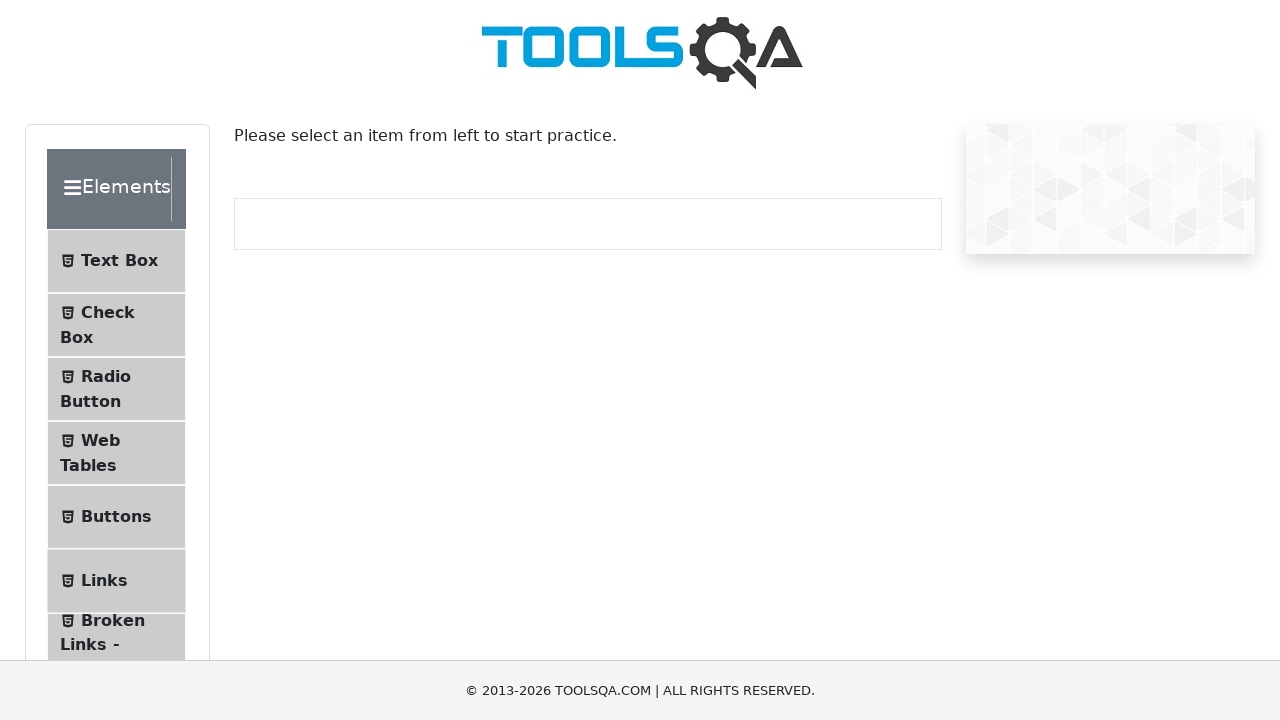

Clicked on Buttons submenu at (116, 517) on #item-4
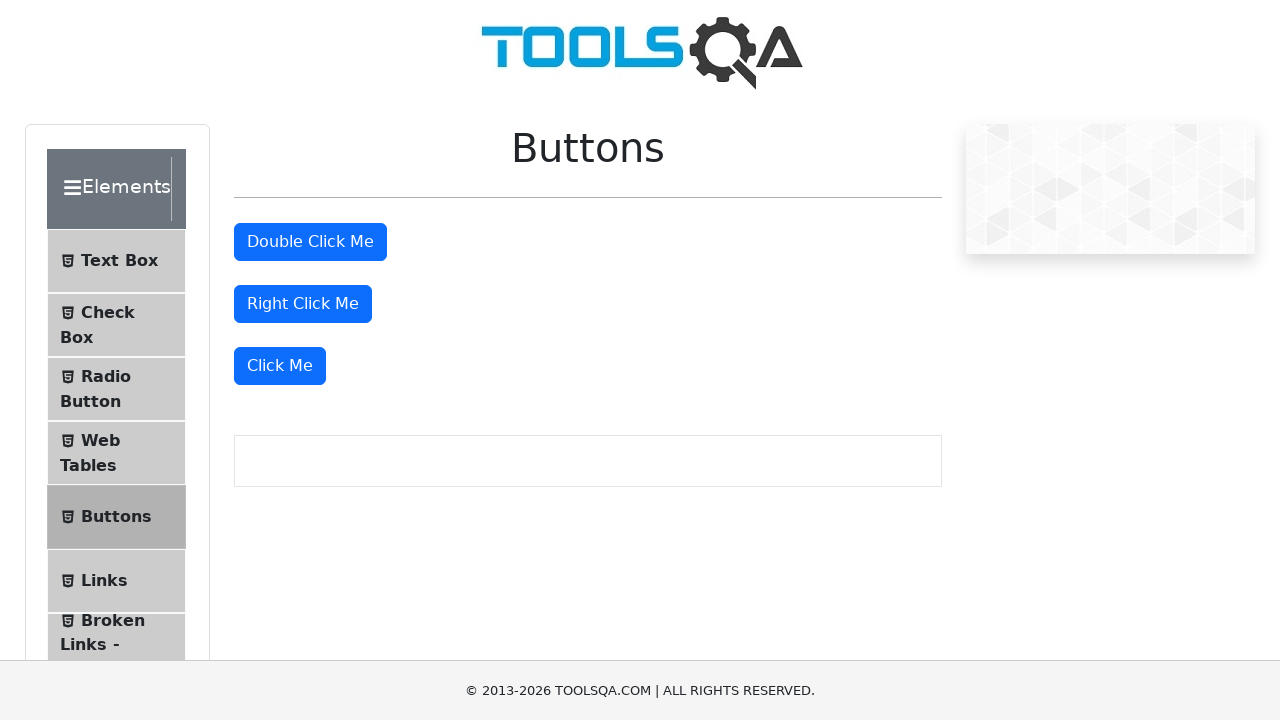

Double-clicked the double-click button at (310, 242) on #doubleClickBtn
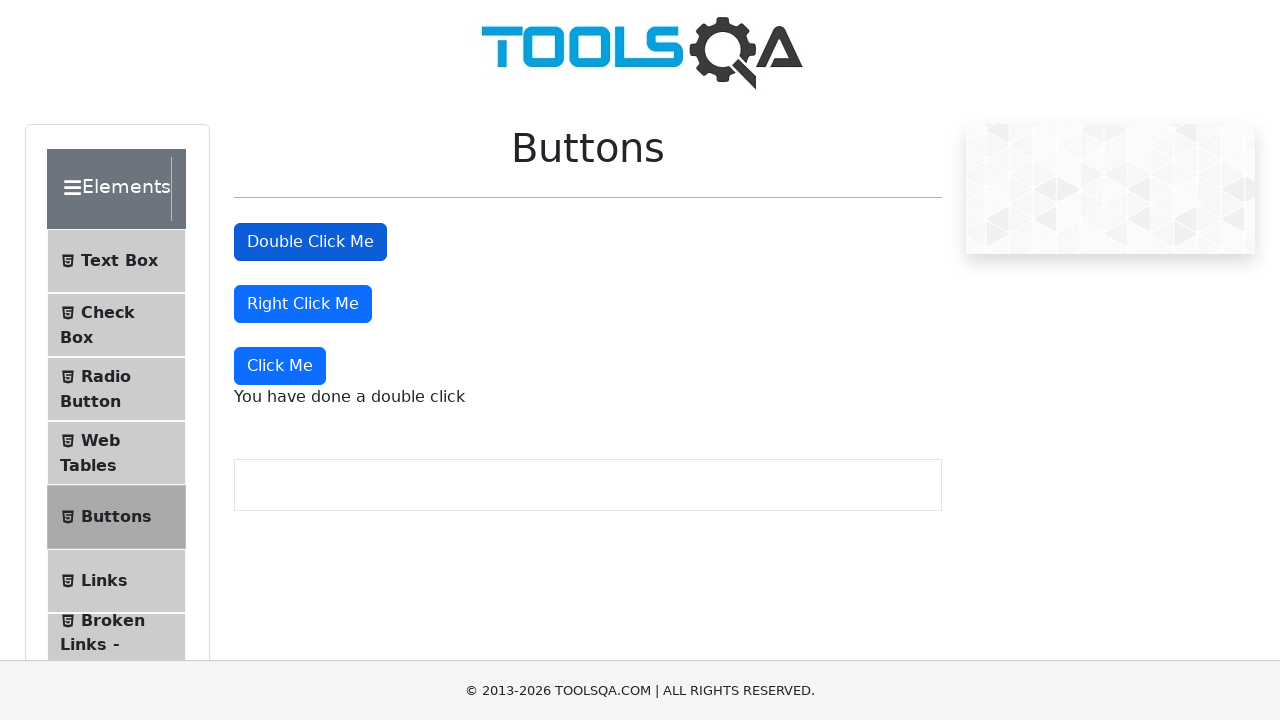

Double-click message appeared
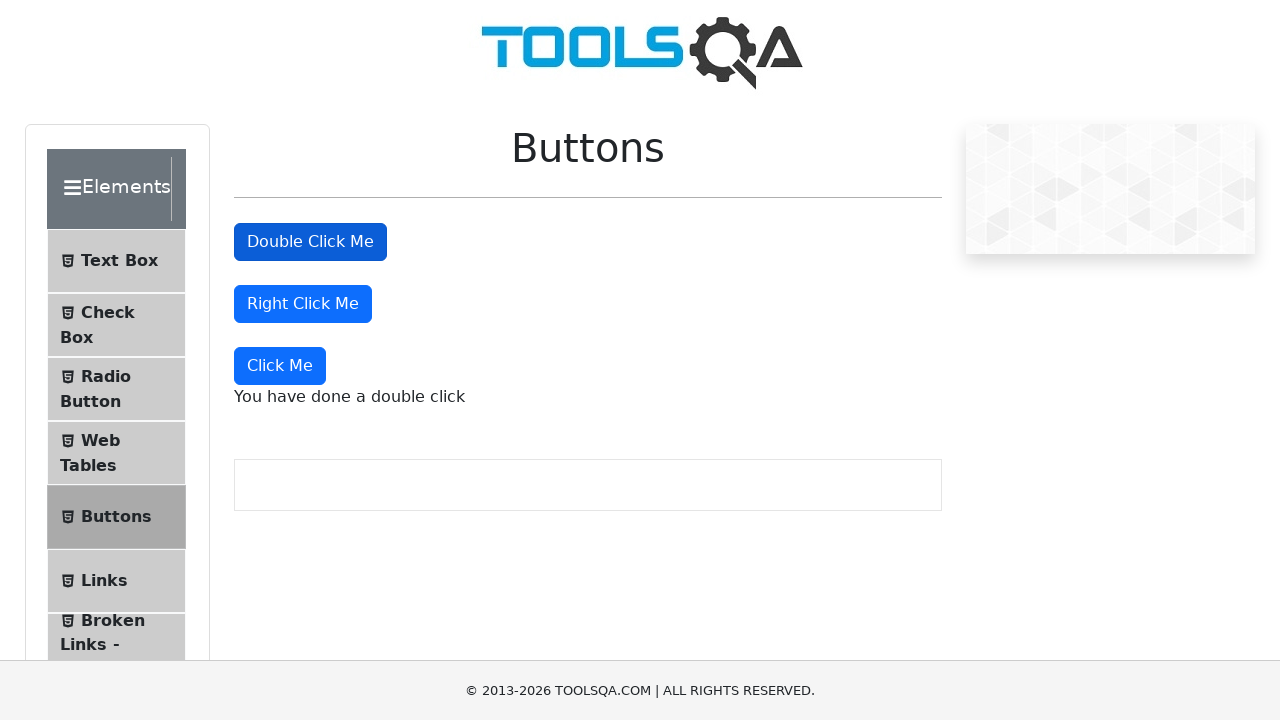

Right-clicked the right-click button at (303, 304) on #rightClickBtn
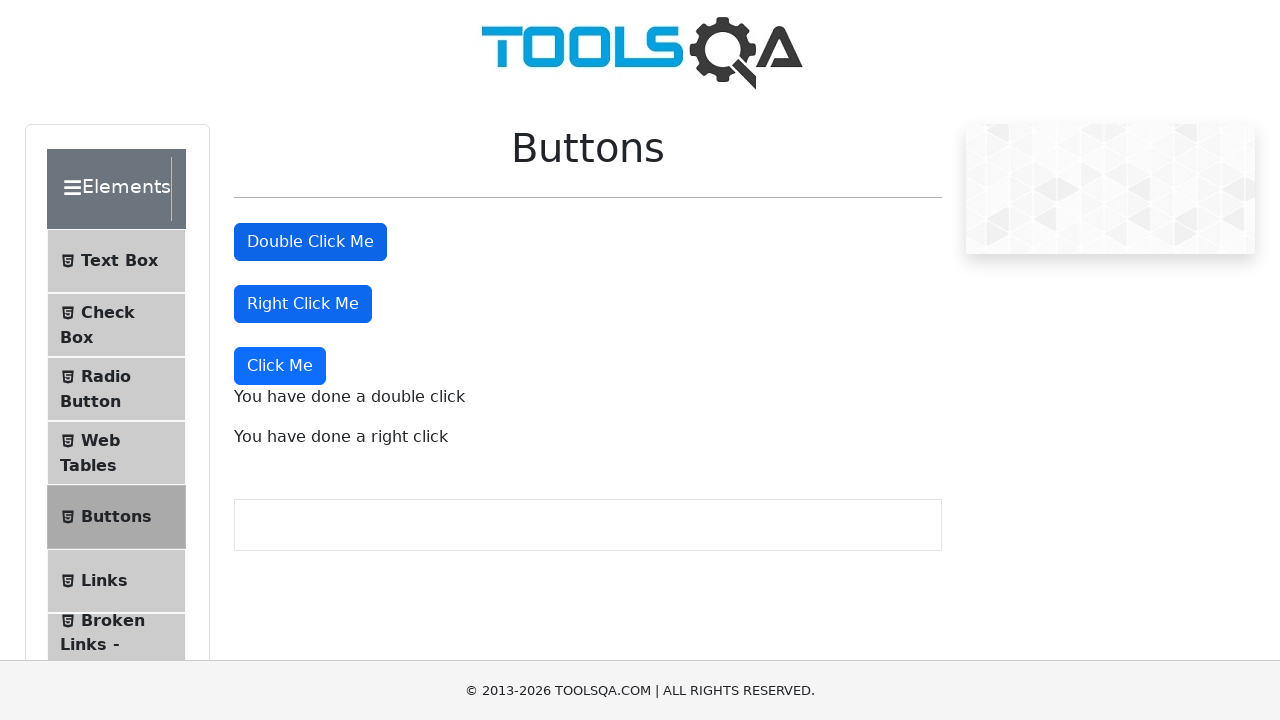

Right-click message appeared
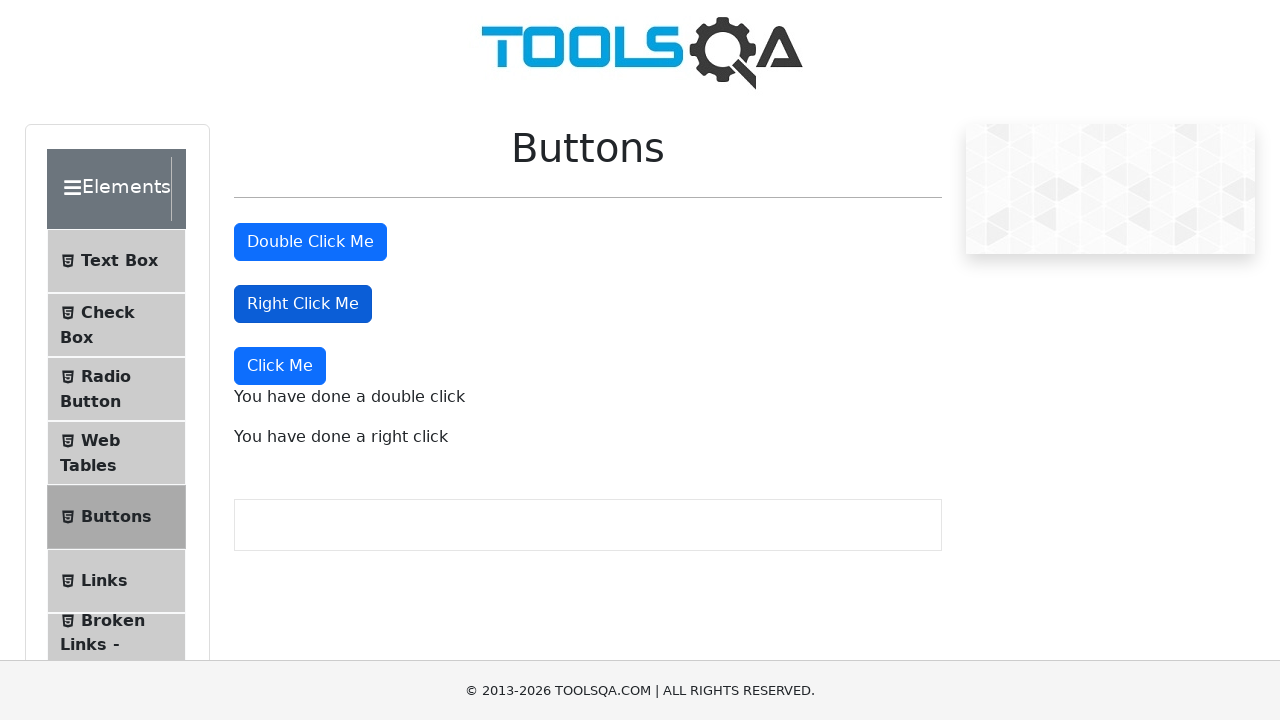

Single-clicked the Click Me button at (280, 366) on xpath=//button[normalize-space()='Click Me']
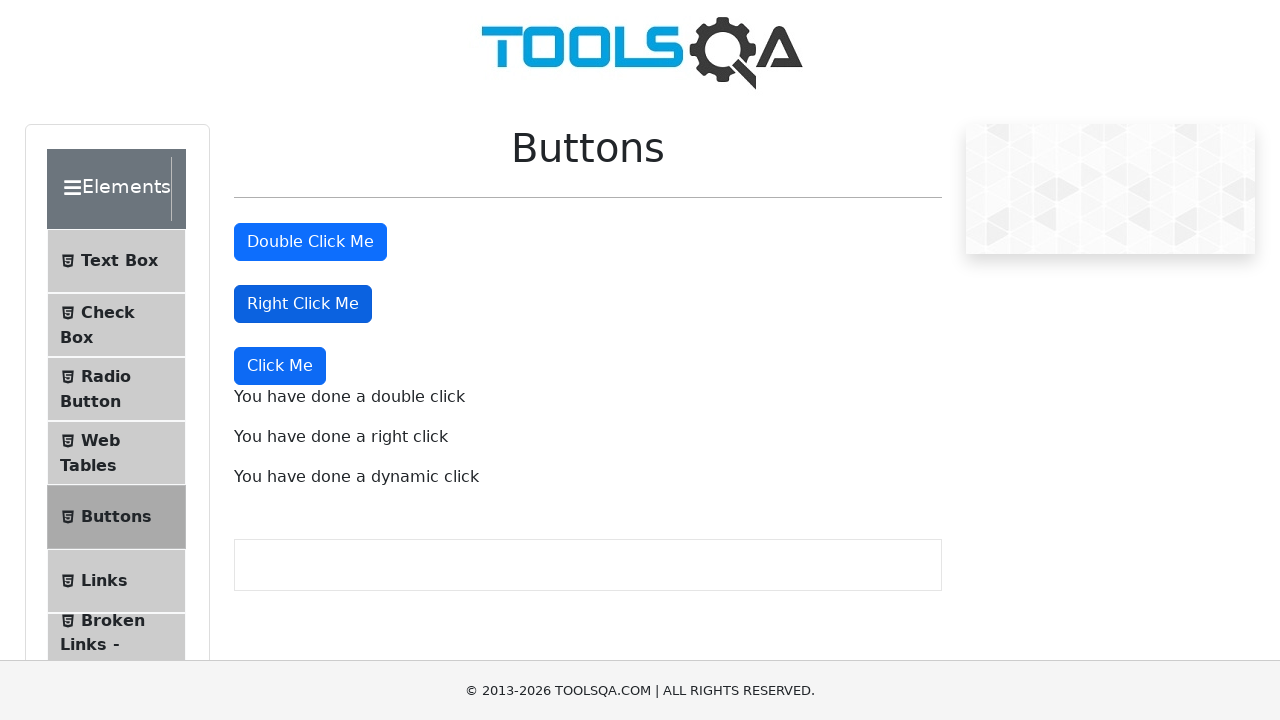

Dynamic click message appeared
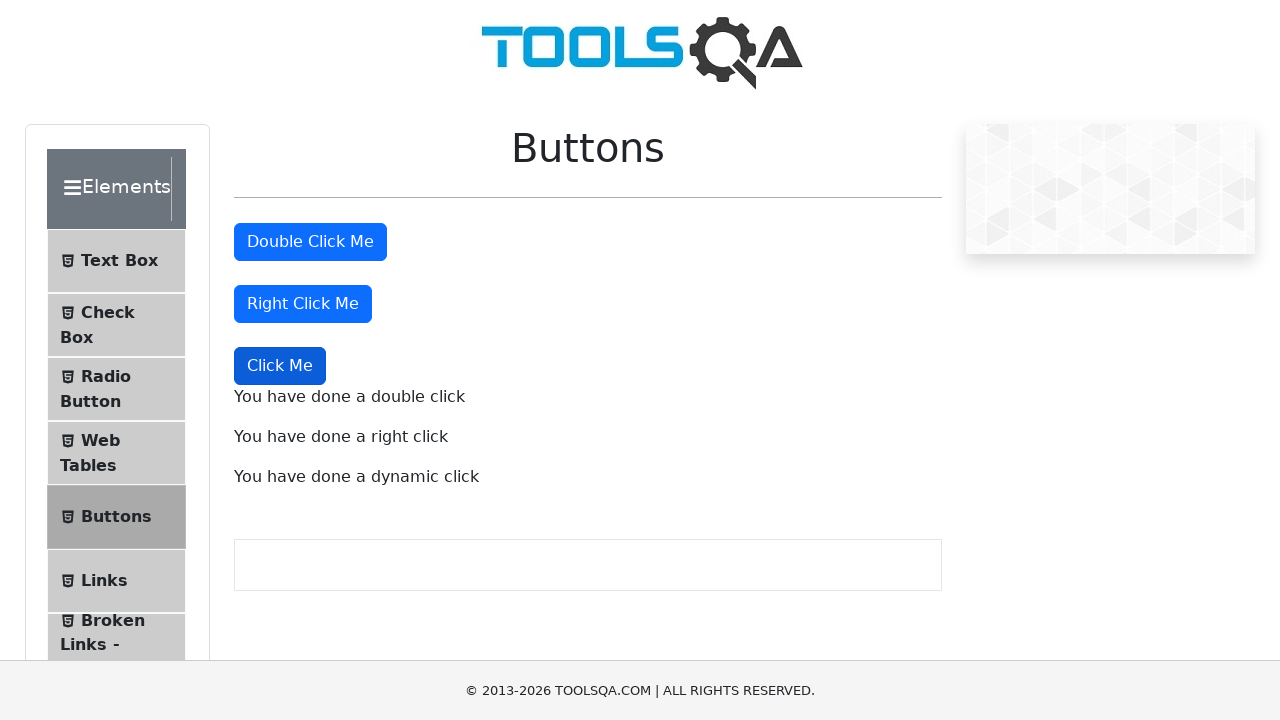

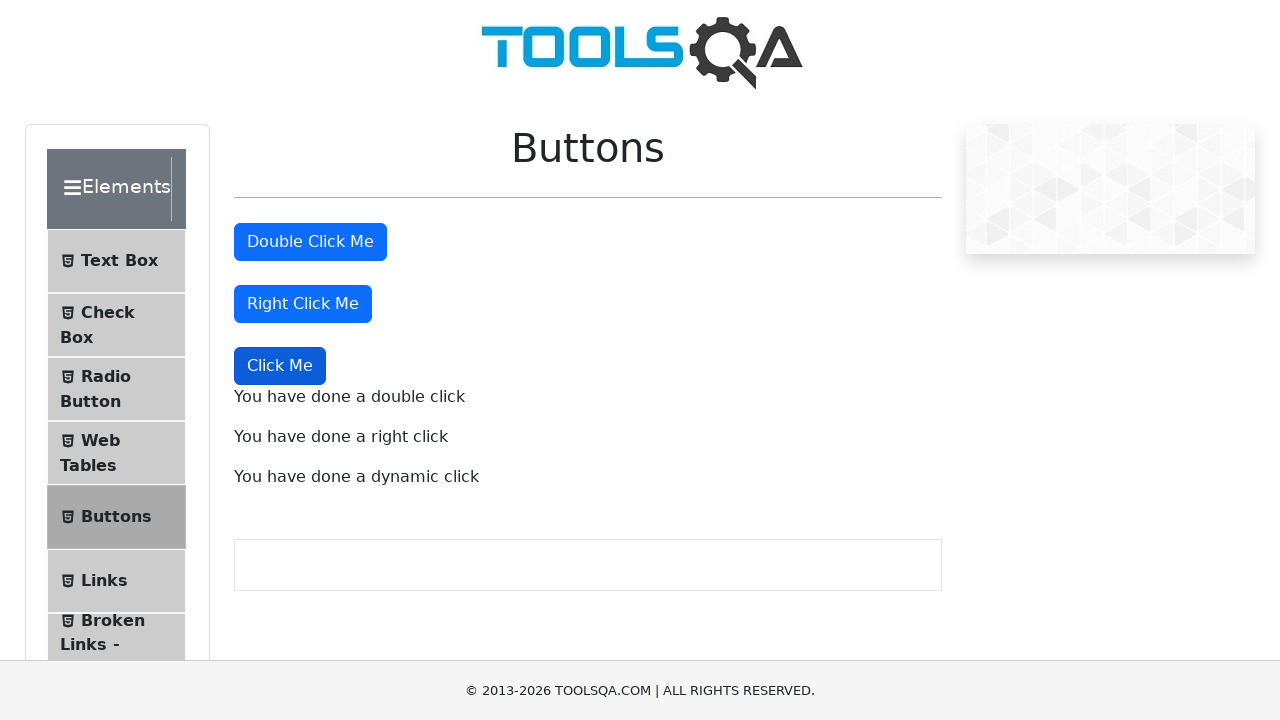